Tests that other controls are hidden when editing a todo item

Starting URL: https://demo.playwright.dev/todomvc

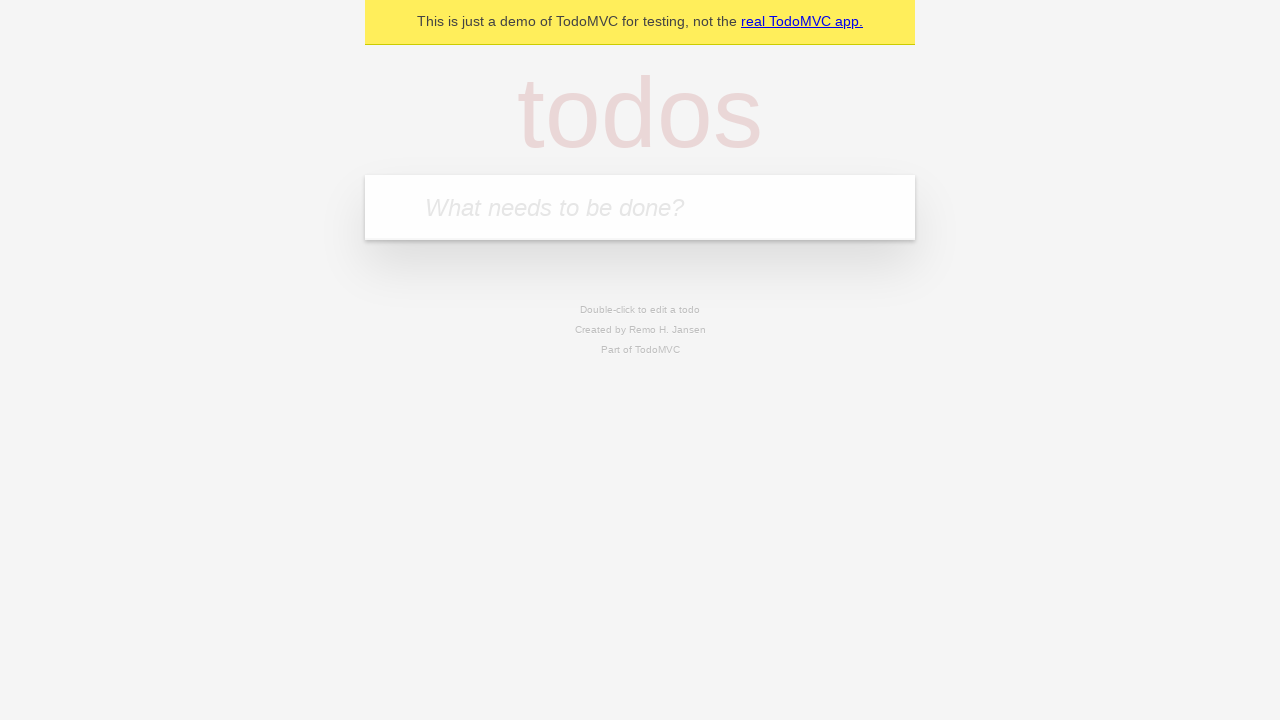

Located the 'What needs to be done?' input field
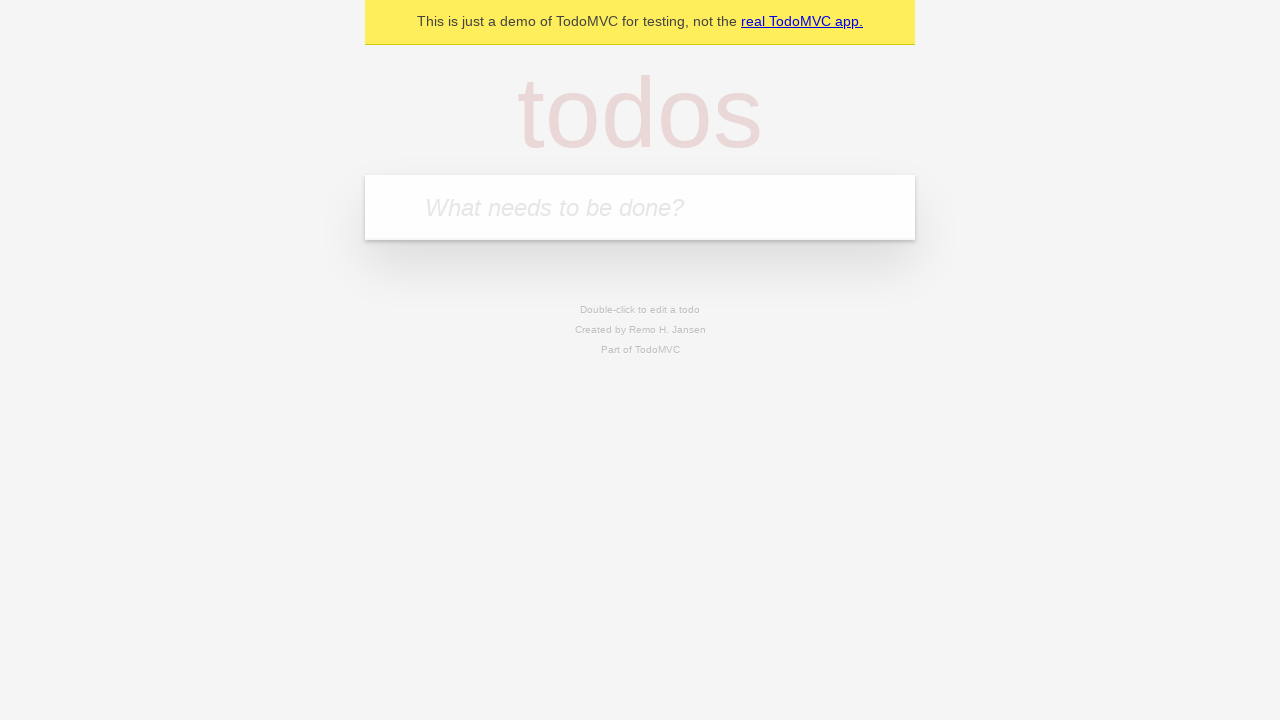

Filled first todo with 'buy some cheese' on internal:attr=[placeholder="What needs to be done?"i]
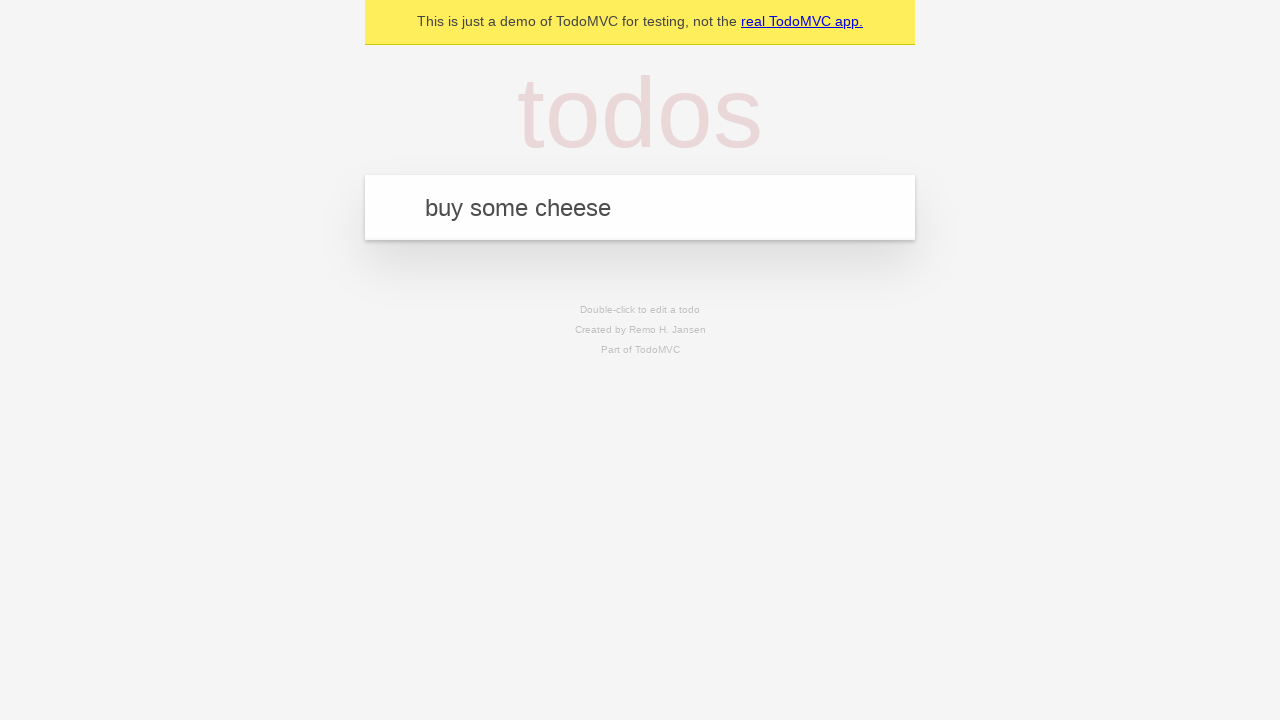

Pressed Enter to add first todo on internal:attr=[placeholder="What needs to be done?"i]
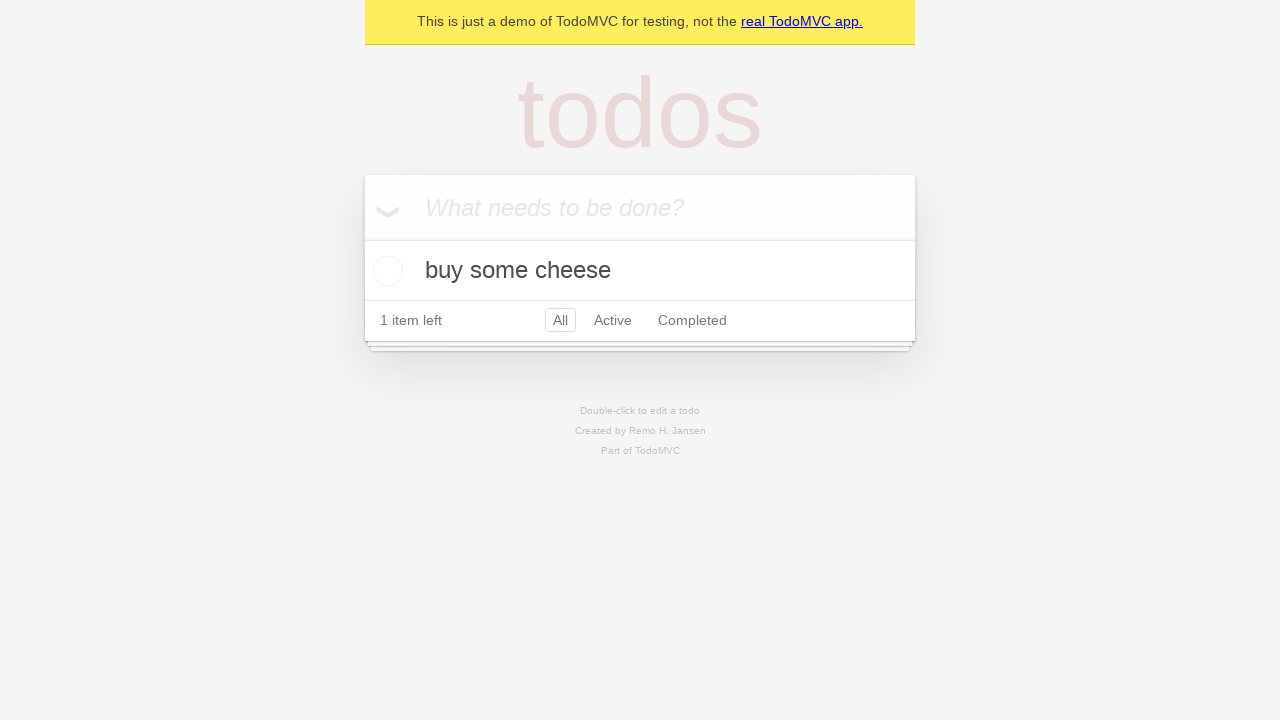

Filled second todo with 'feed the cat' on internal:attr=[placeholder="What needs to be done?"i]
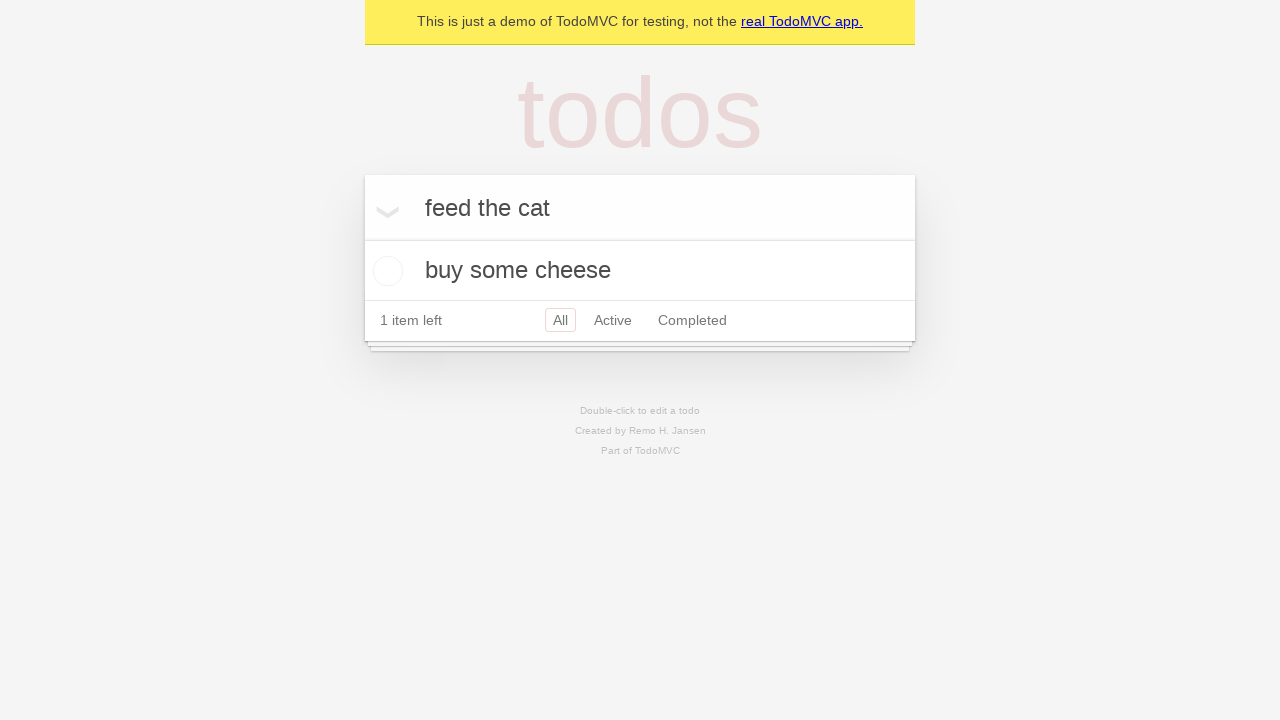

Pressed Enter to add second todo on internal:attr=[placeholder="What needs to be done?"i]
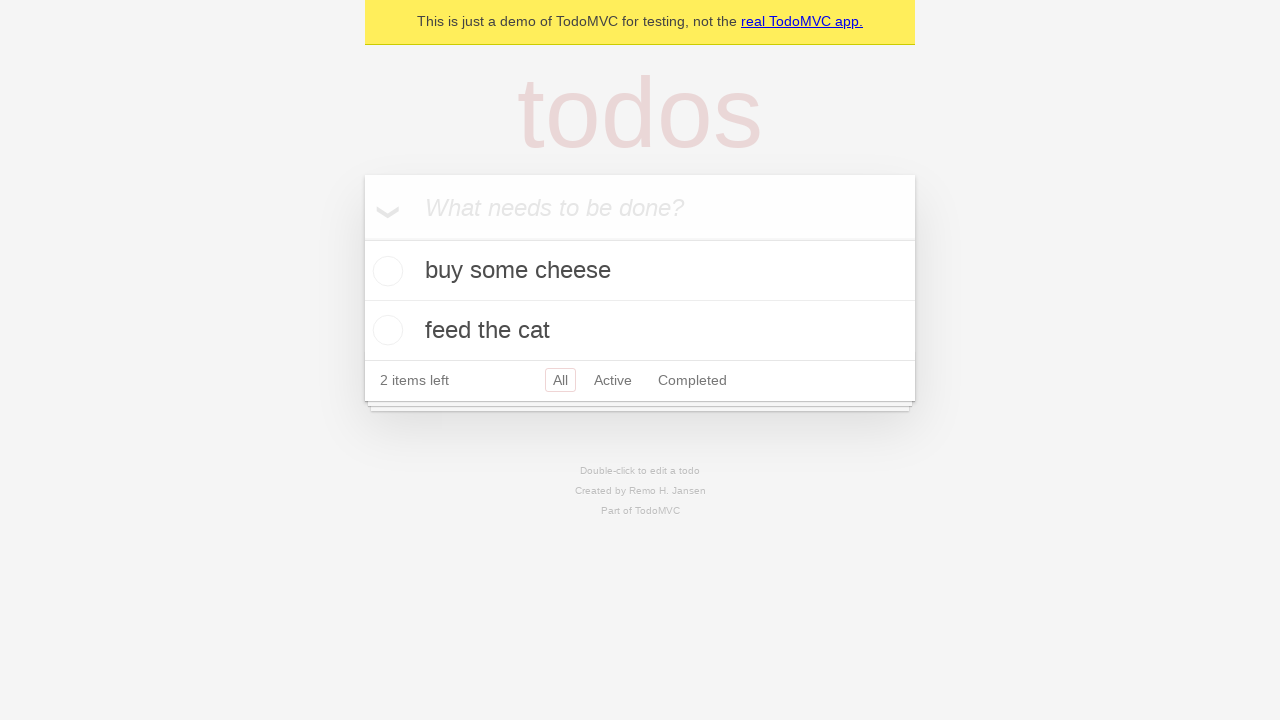

Filled third todo with 'book a doctors appointment' on internal:attr=[placeholder="What needs to be done?"i]
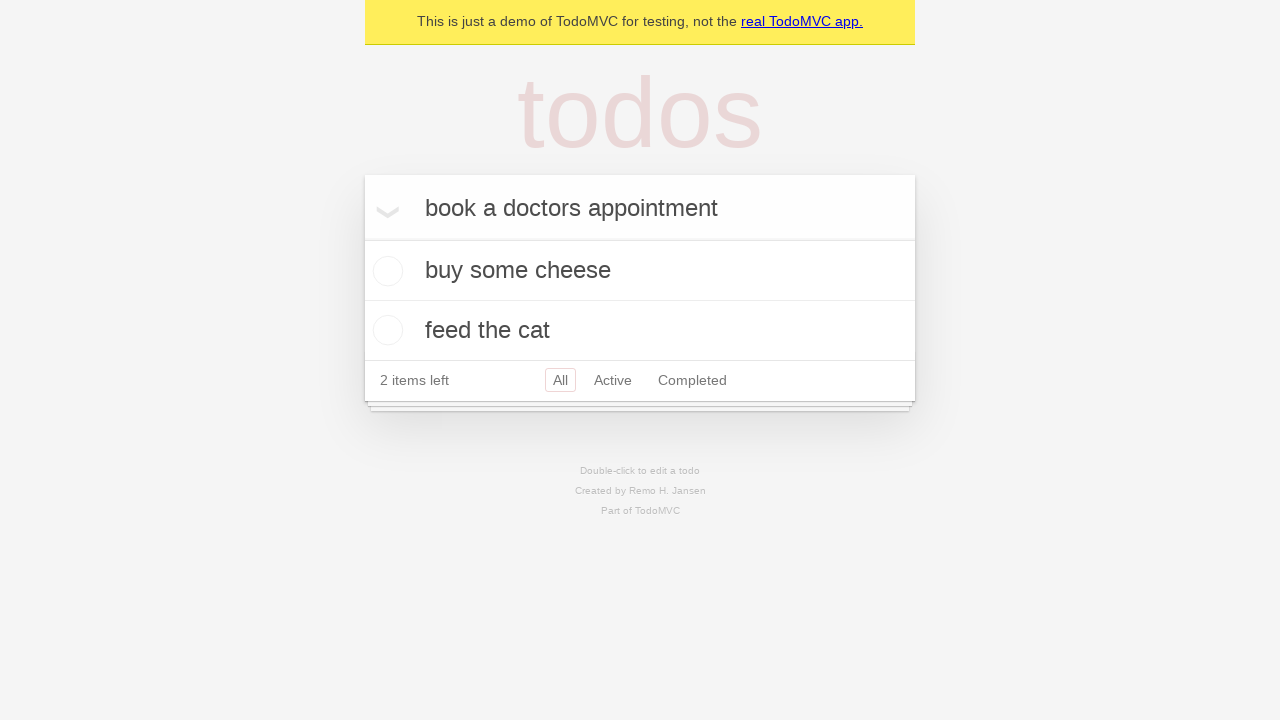

Pressed Enter to add third todo on internal:attr=[placeholder="What needs to be done?"i]
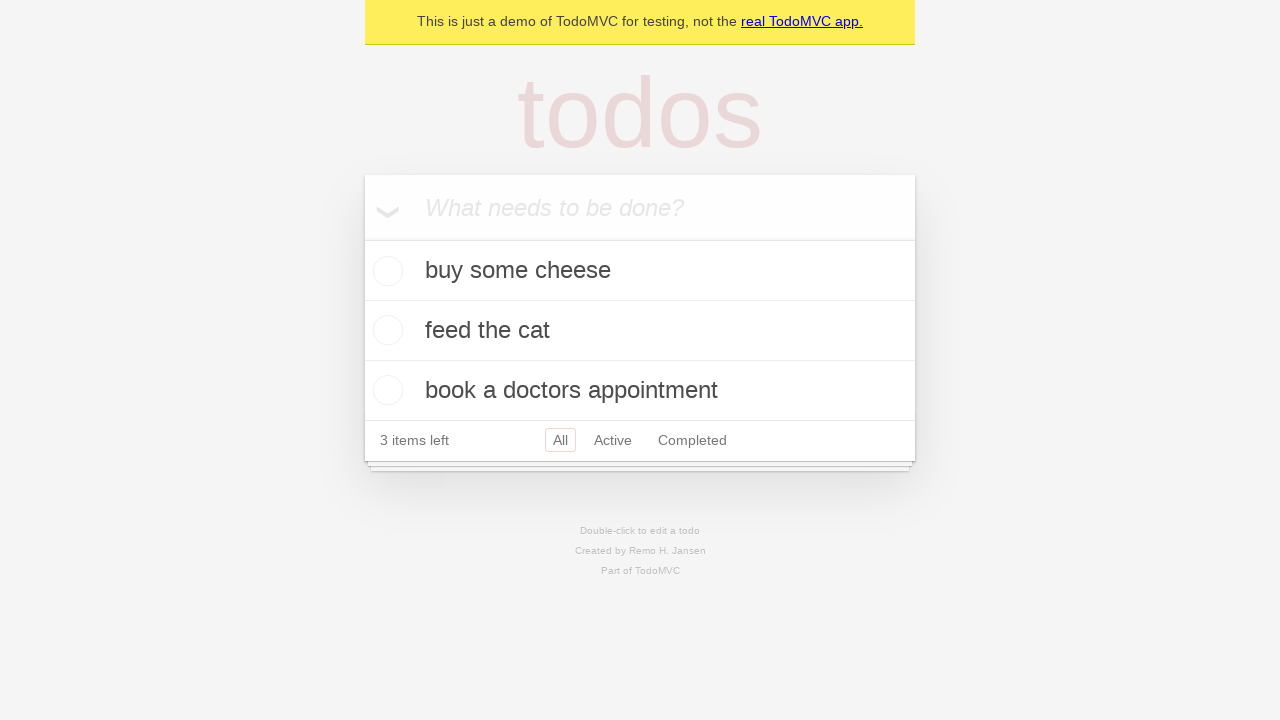

Waited for all three todos to load
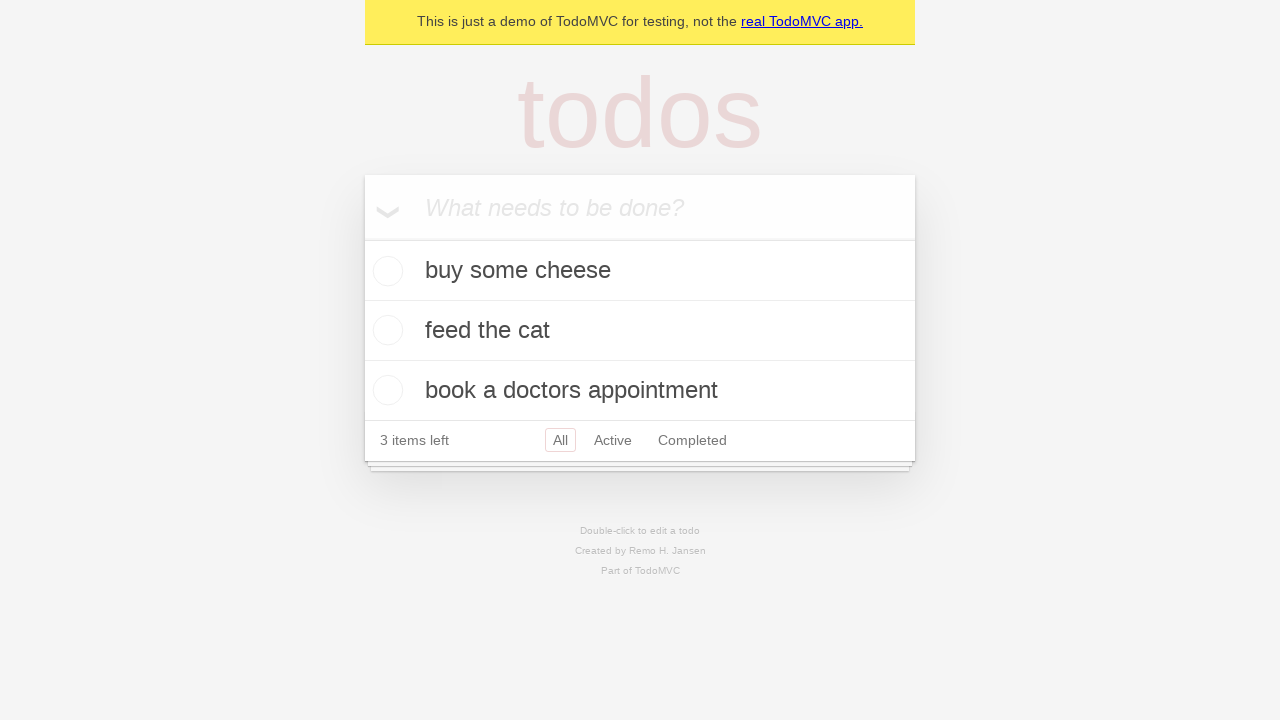

Located the second todo item for editing
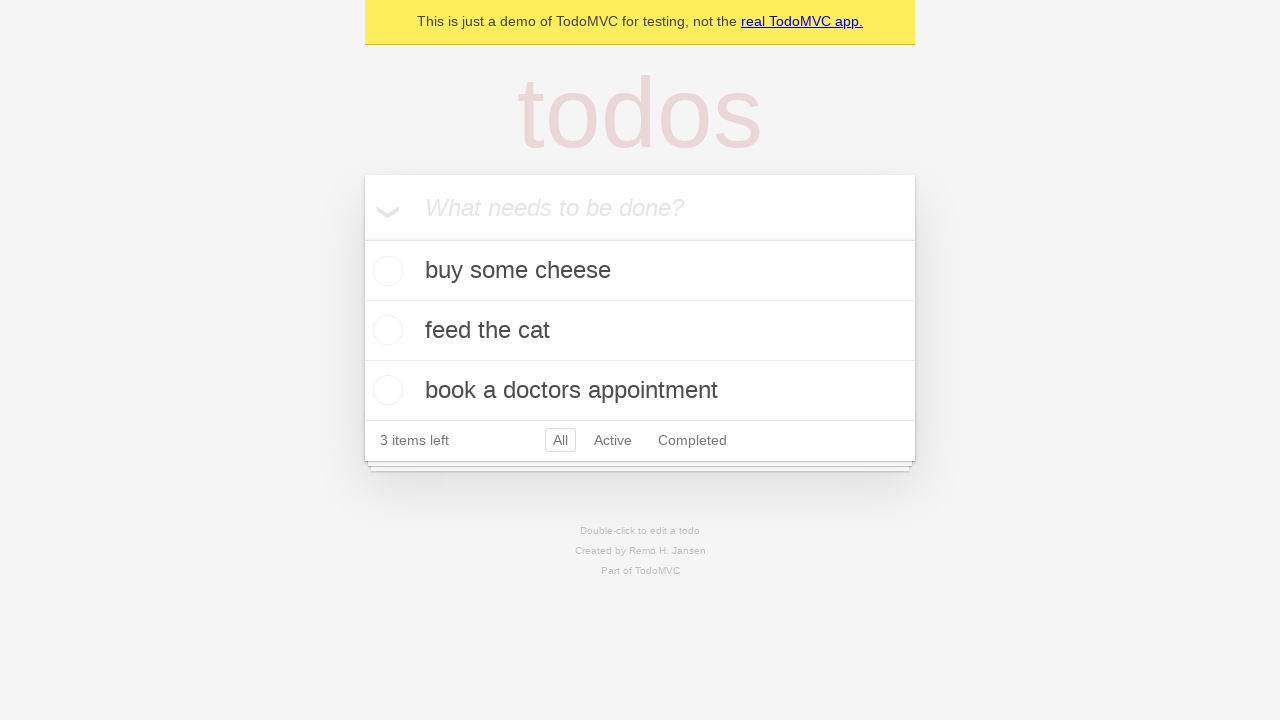

Double-clicked second todo item to enter edit mode at (640, 331) on internal:testid=[data-testid="todo-item"s] >> nth=1
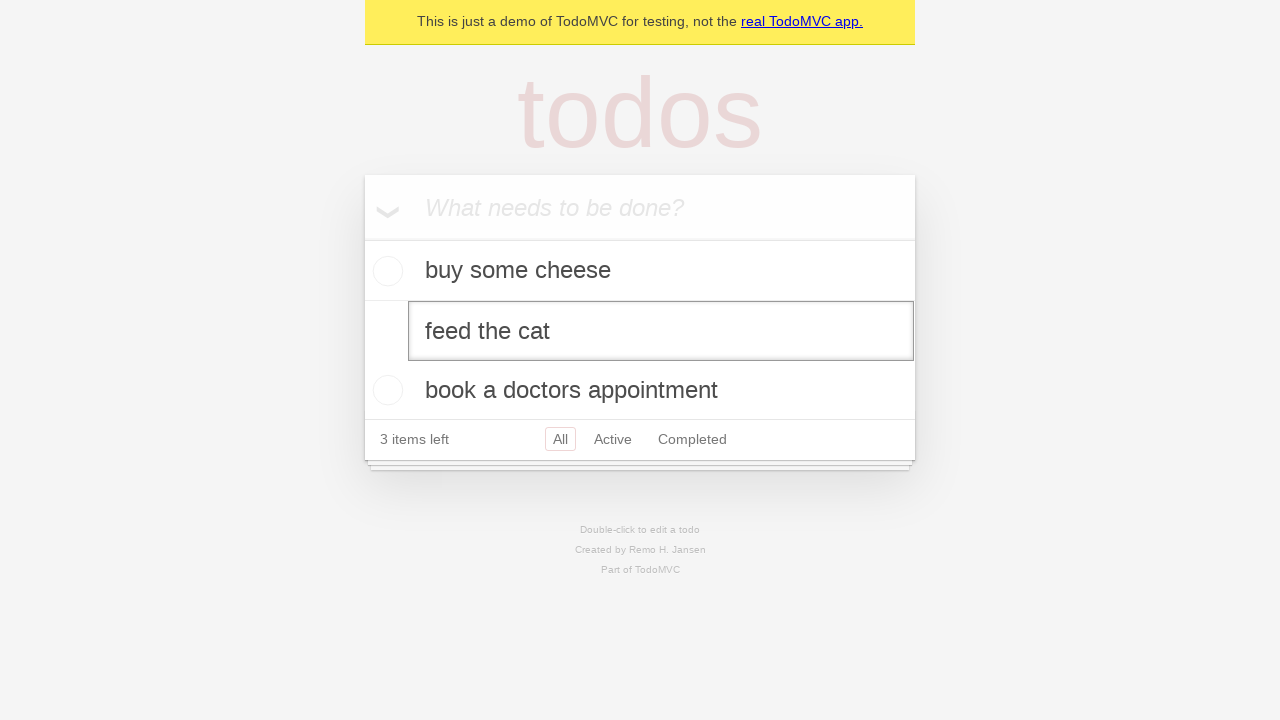

Waited for edit textbox to appear
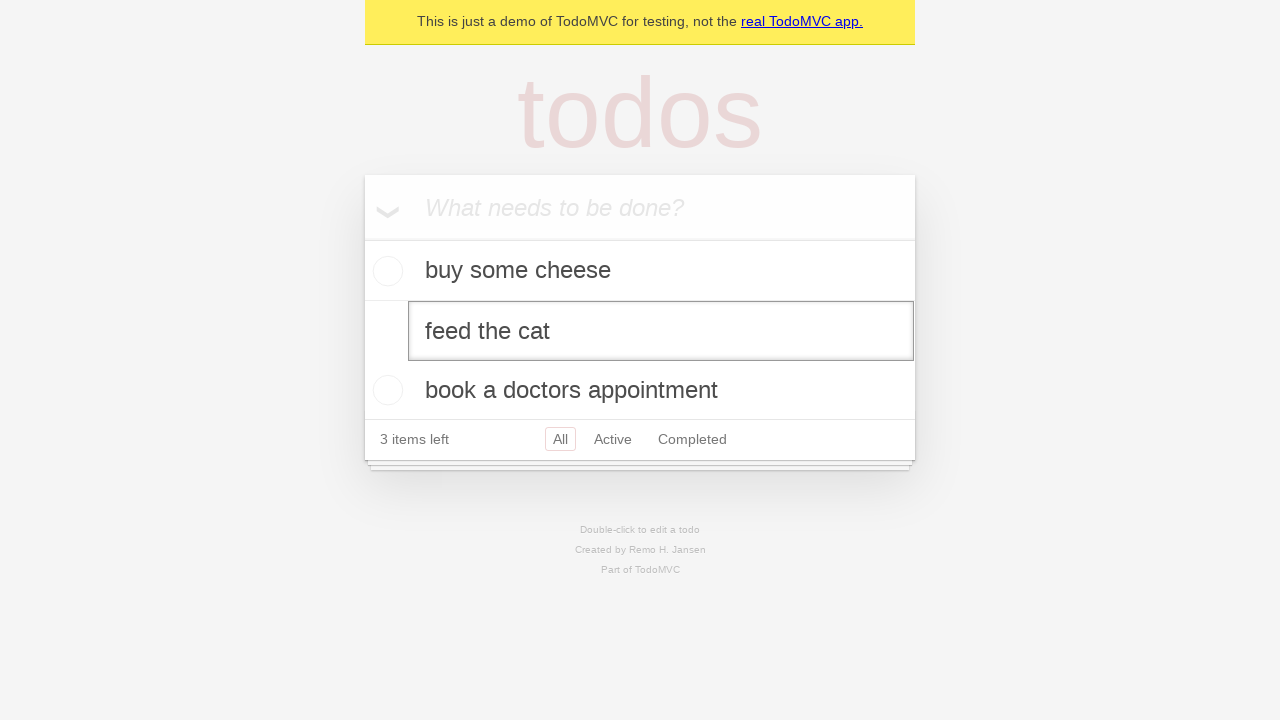

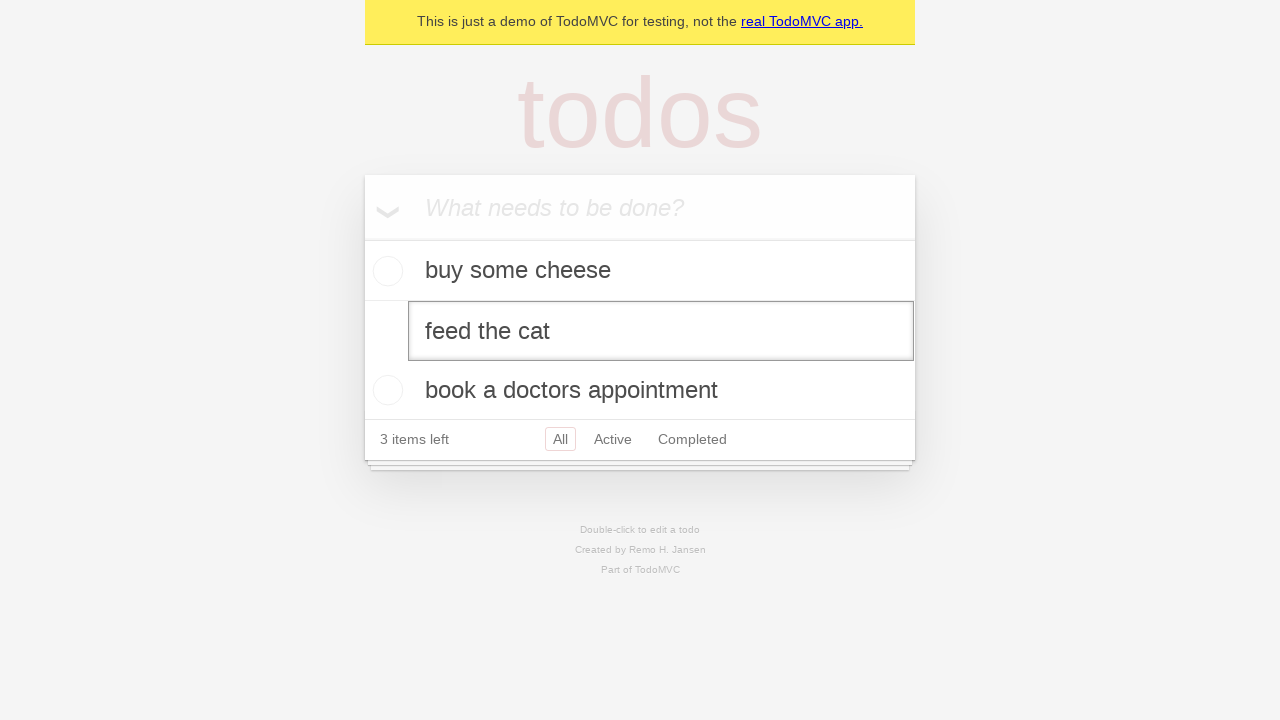